Tests handling of a JavaScript prompt dialog by clicking the button to trigger it and accepting the prompt

Starting URL: https://v1.training-support.net/selenium/javascript-alerts

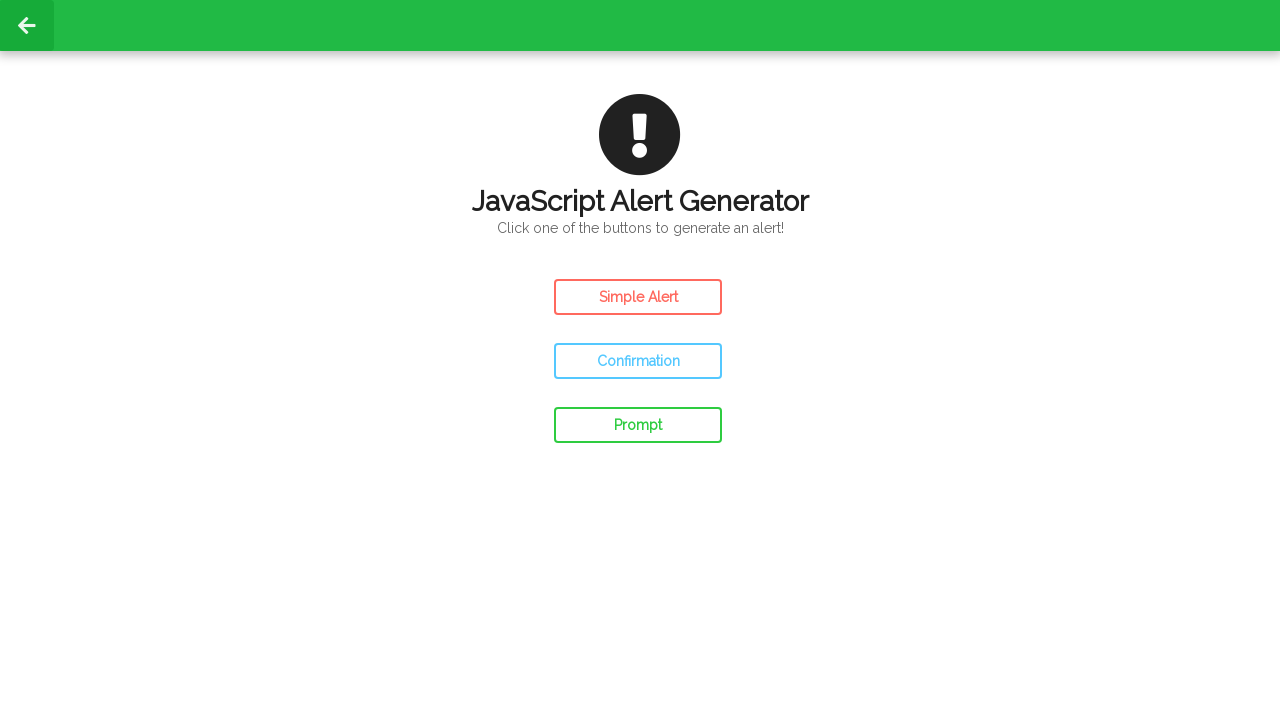

Clicked prompt button to trigger JavaScript prompt dialog at (638, 425) on #prompt
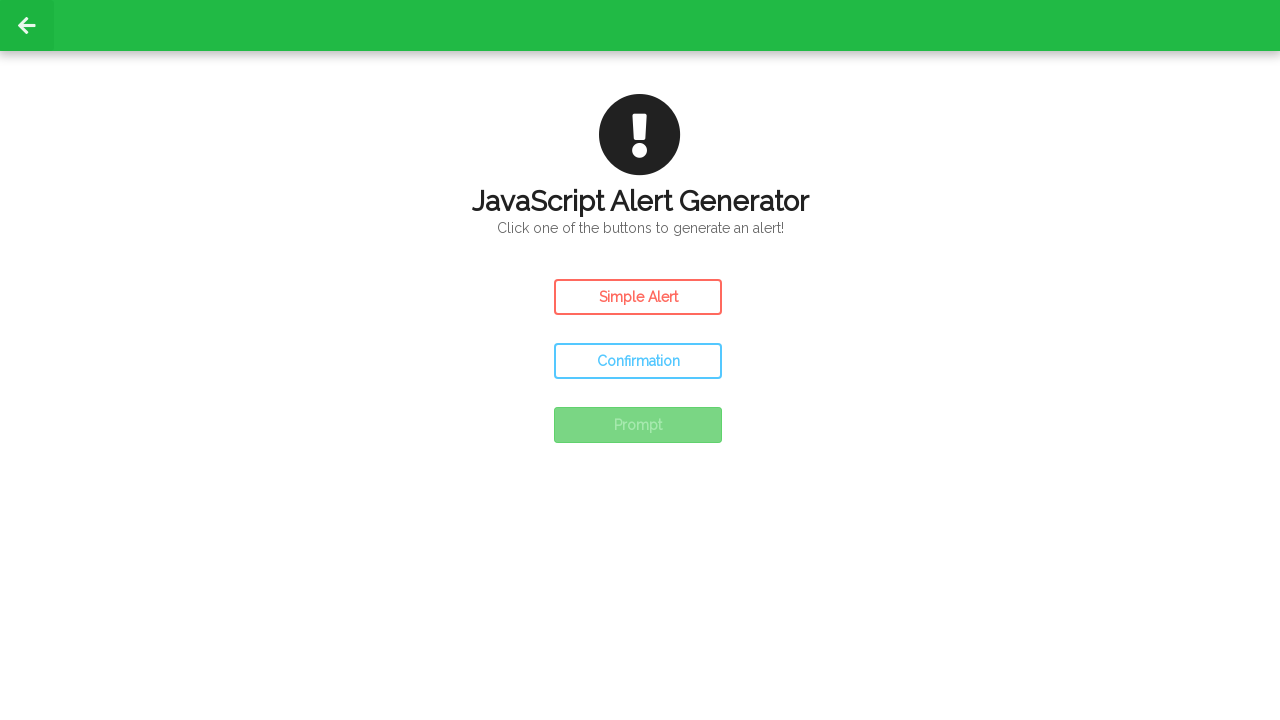

Set up dialog handler to accept the prompt
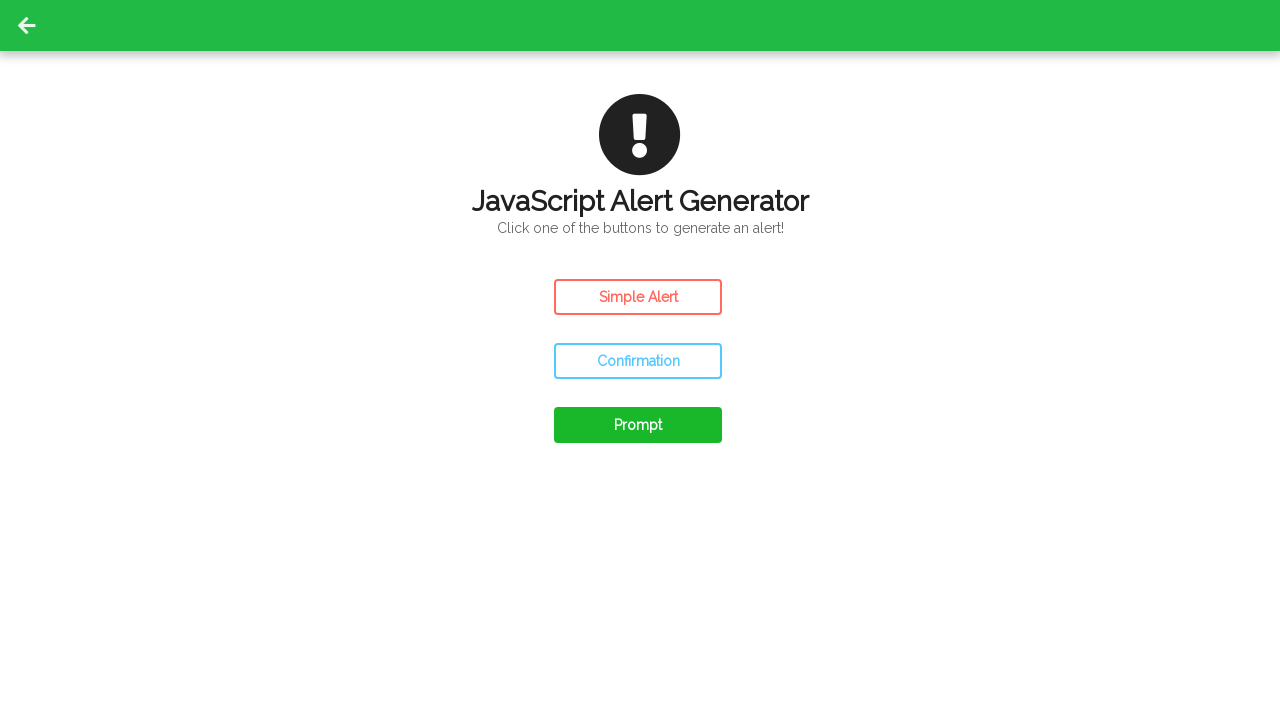

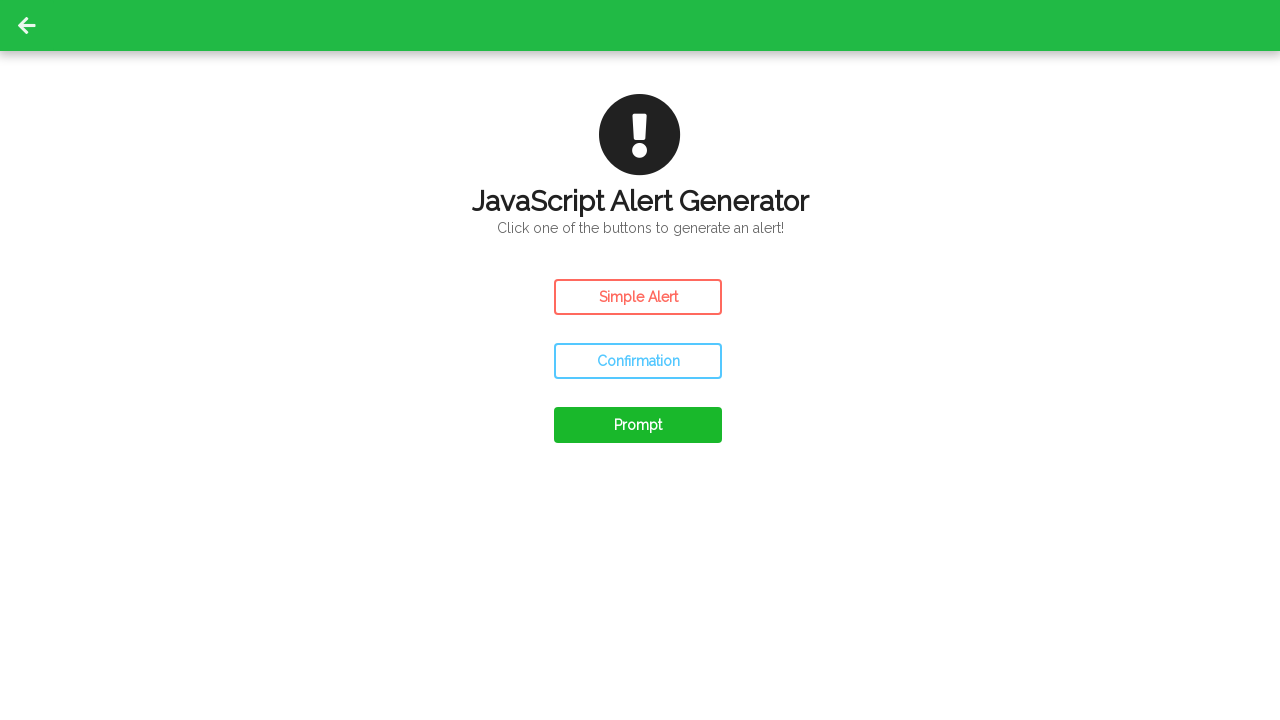